Tests browser tab handling by clicking a button three times to open new tabs, then iterating through all opened tabs before returning to the original tab.

Starting URL: https://www.automationtesting.co.uk/browserTabs.html

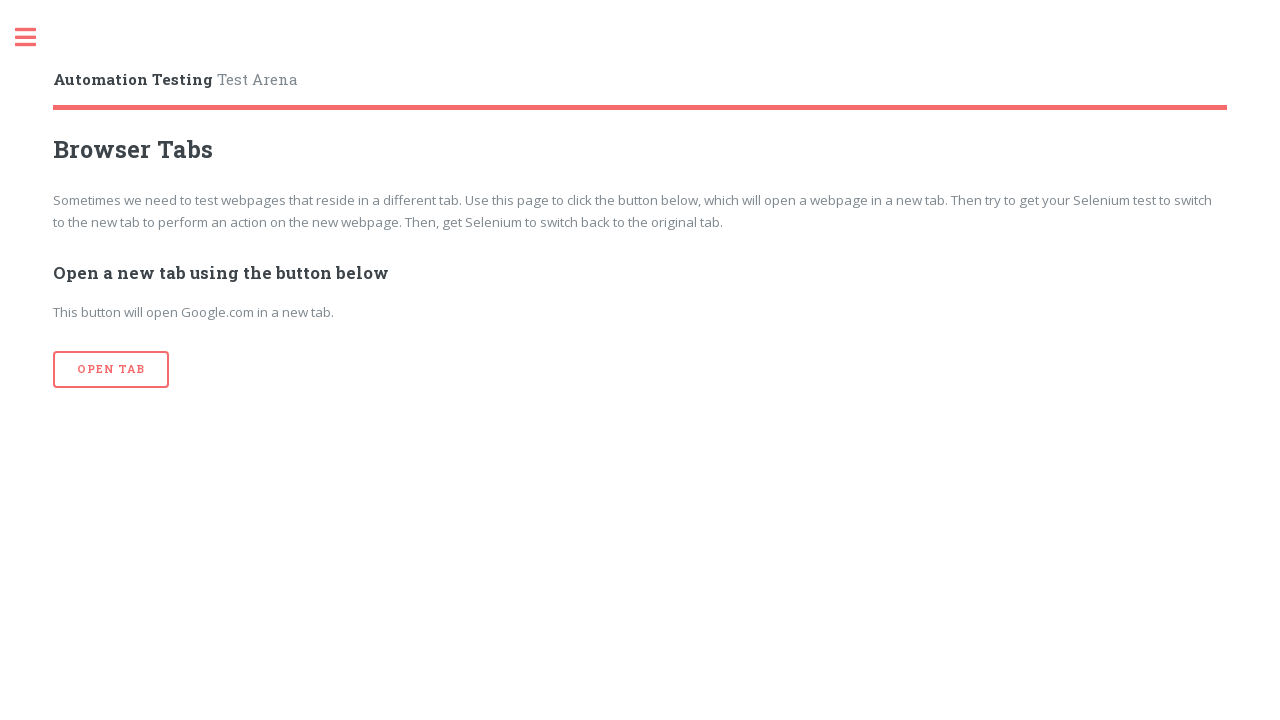

Clicked button to open new browser tab at (111, 370) on [type]
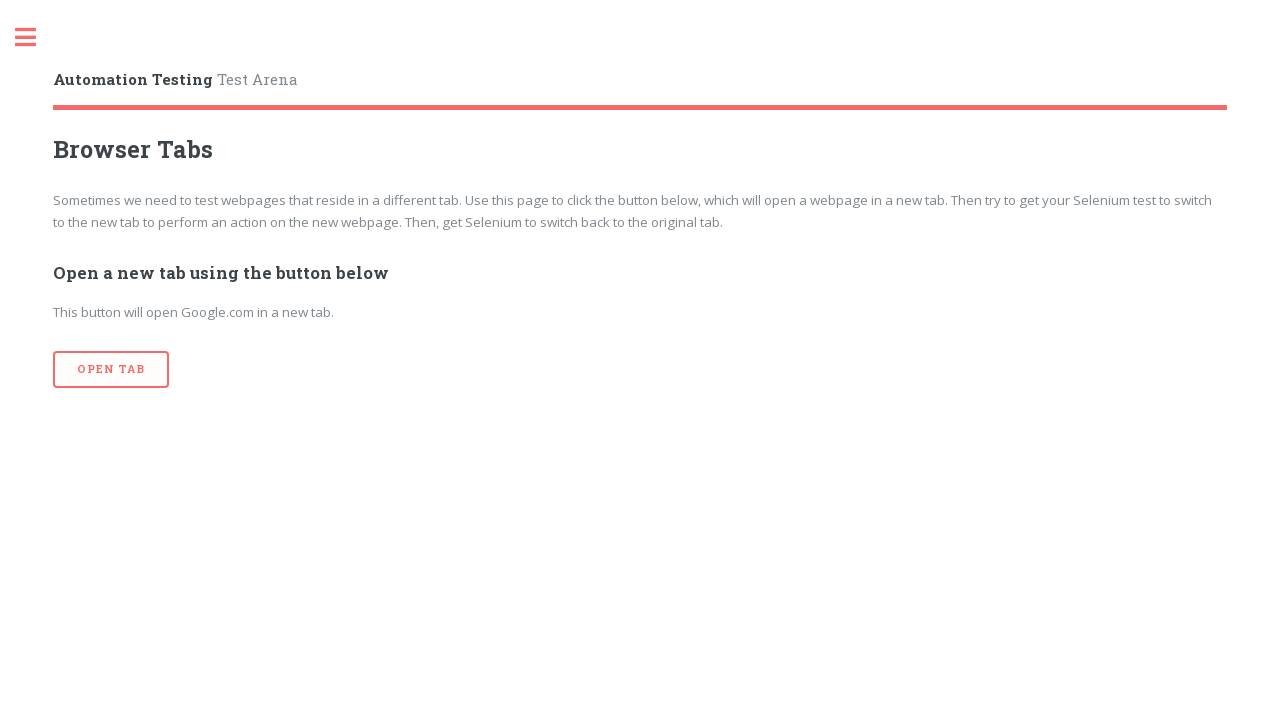

Waited for new tab to be created
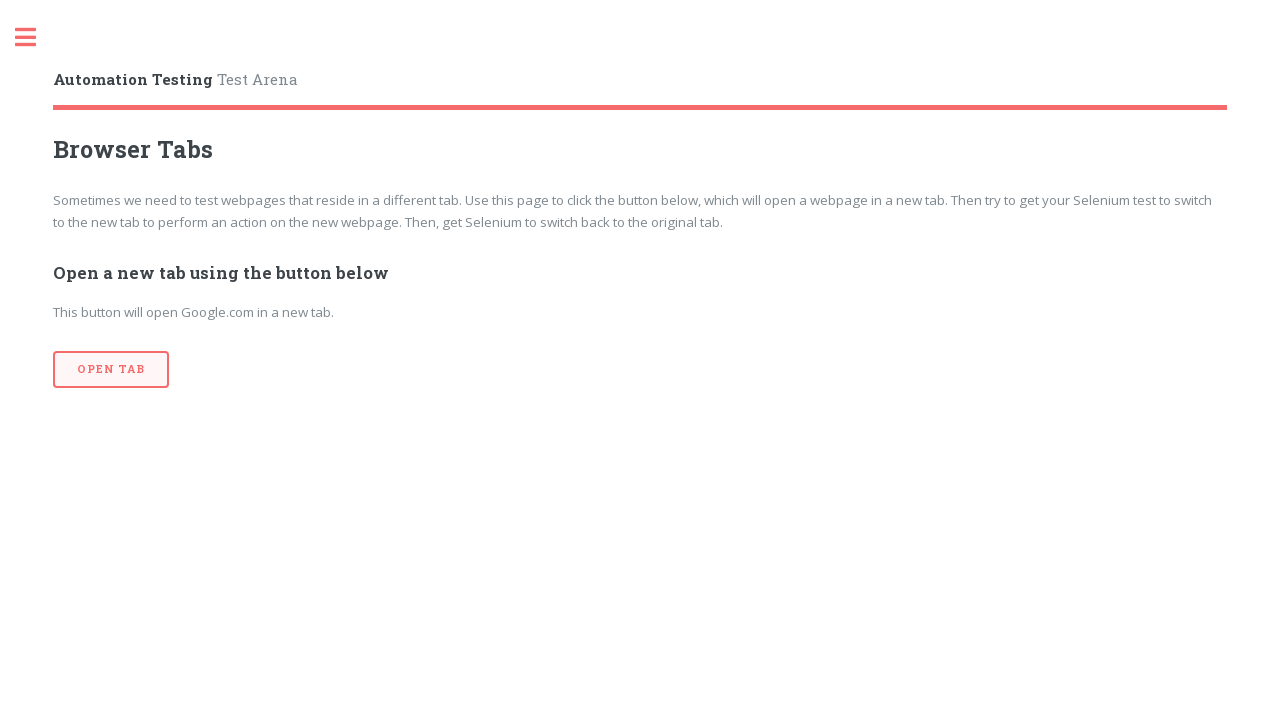

Clicked button to open new browser tab at (111, 370) on [type]
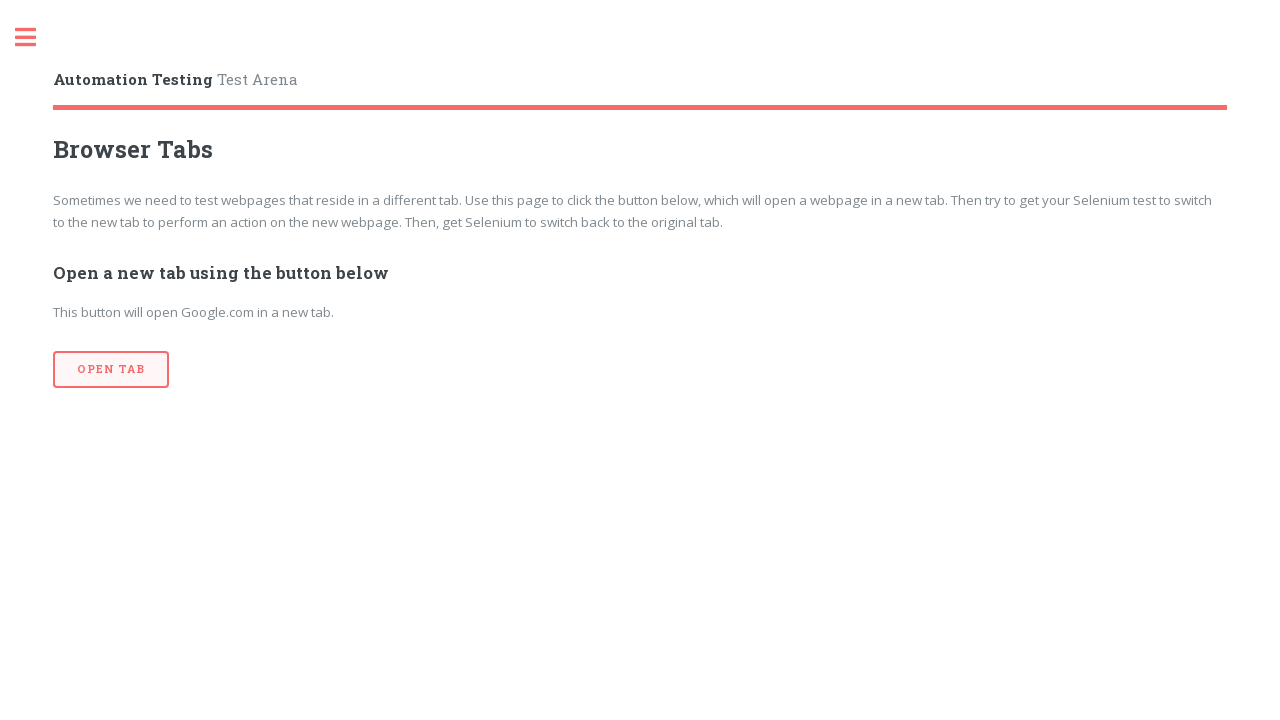

Waited for new tab to be created
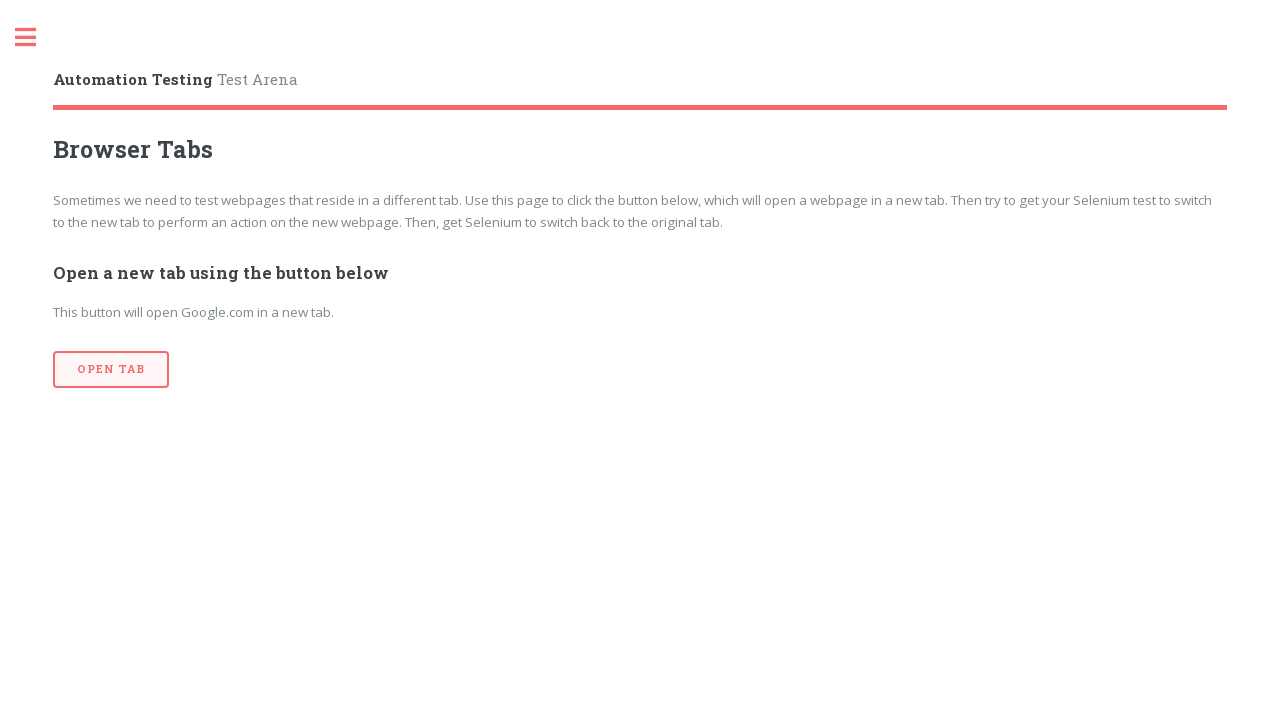

Clicked button to open new browser tab at (111, 370) on [type]
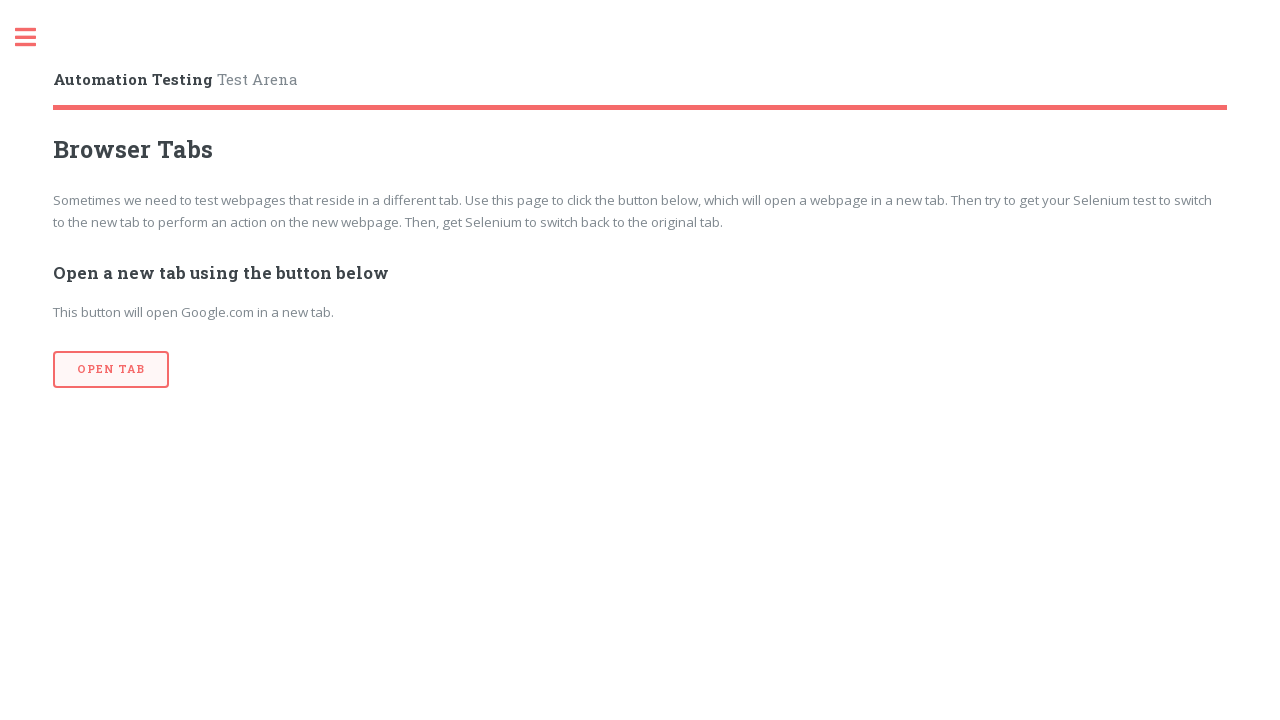

Waited for new tab to be created
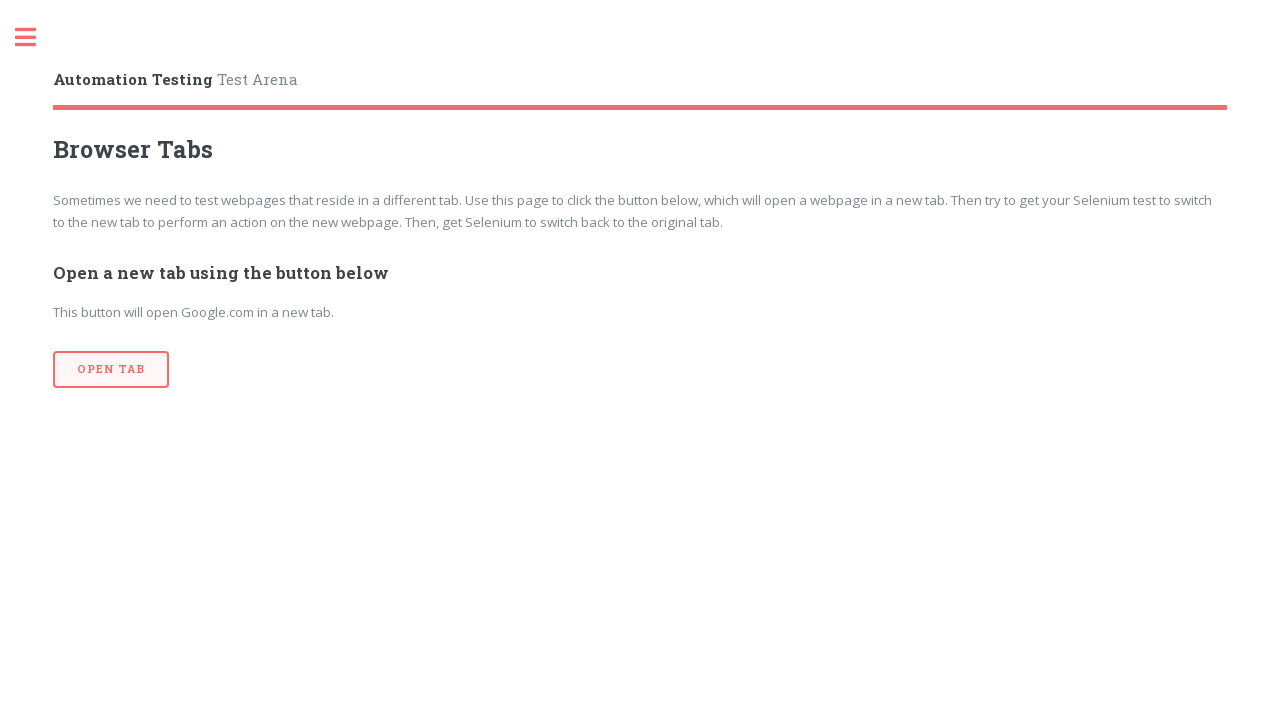

Retrieved all open browser tabs/pages
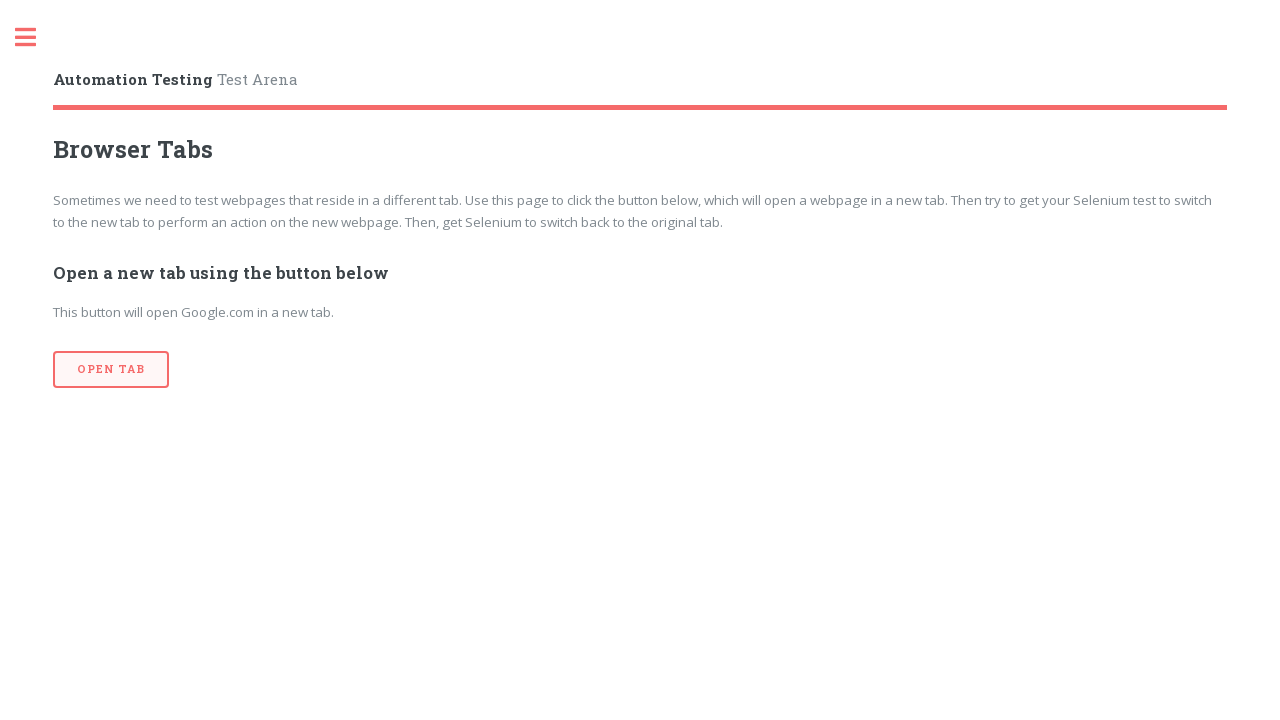

Switched to a browser tab and brought it to front
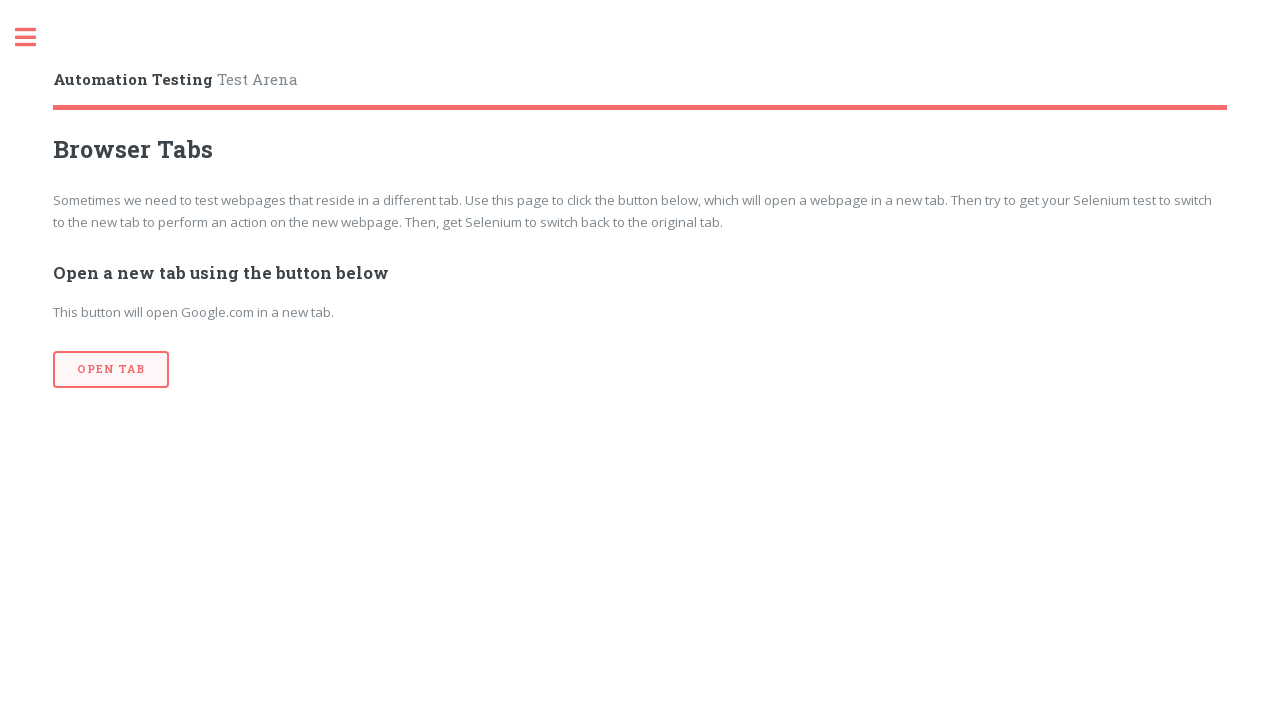

Waited for tab to fully load
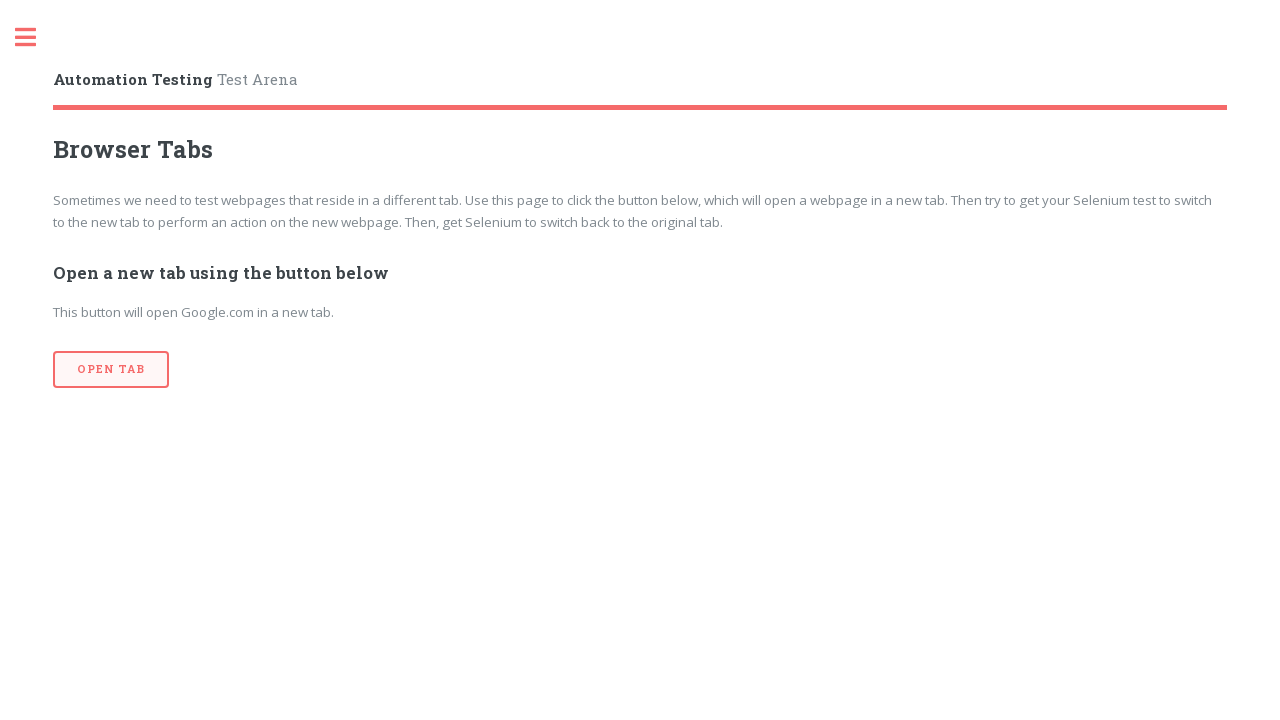

Switched to a browser tab and brought it to front
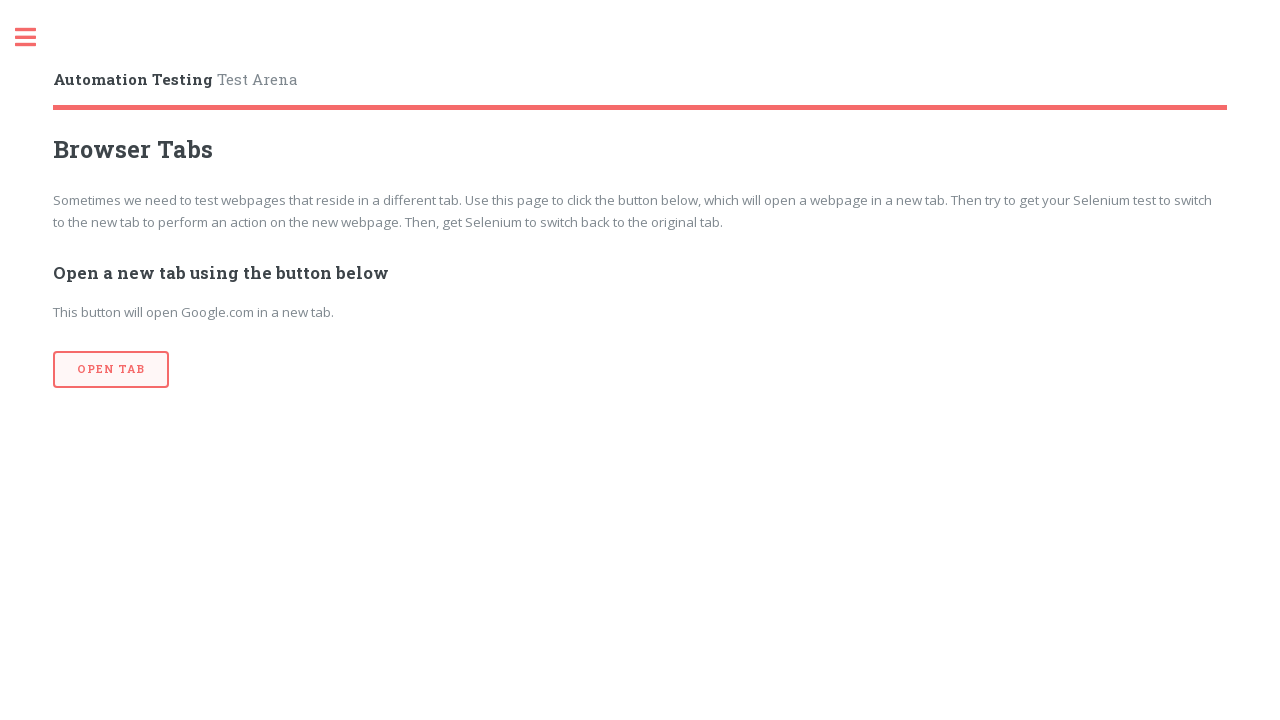

Waited for tab to fully load
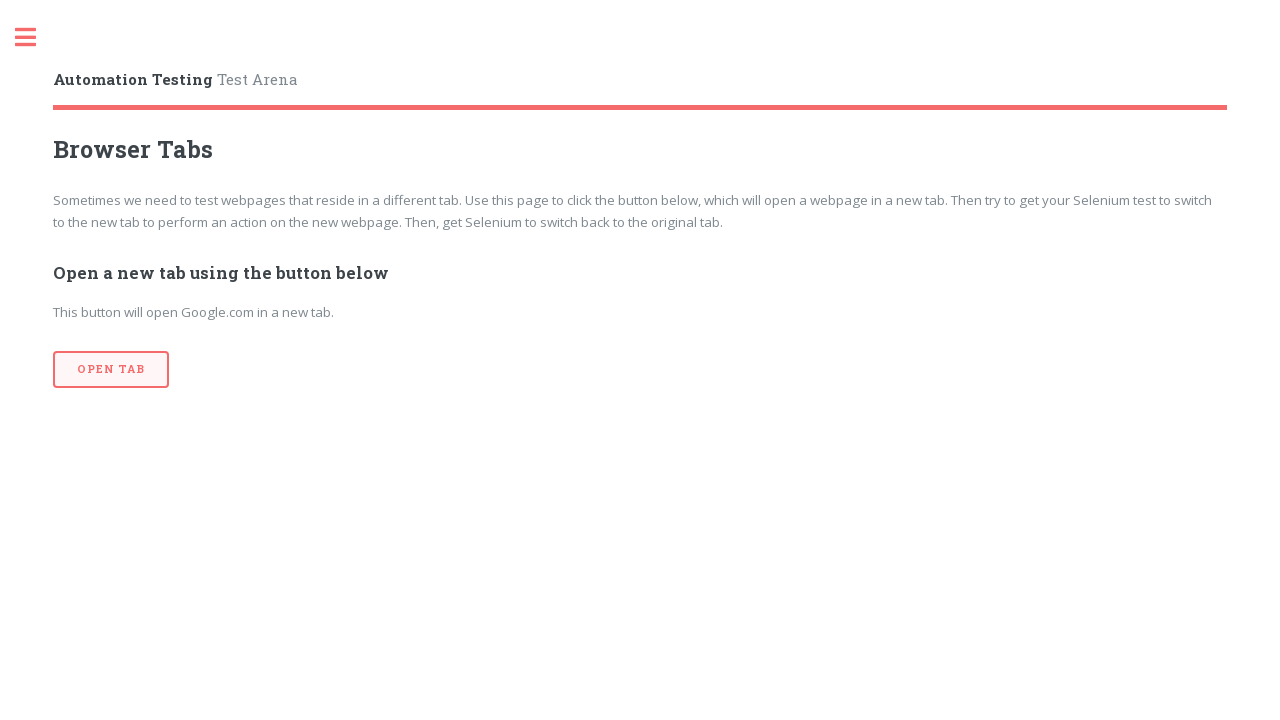

Switched to a browser tab and brought it to front
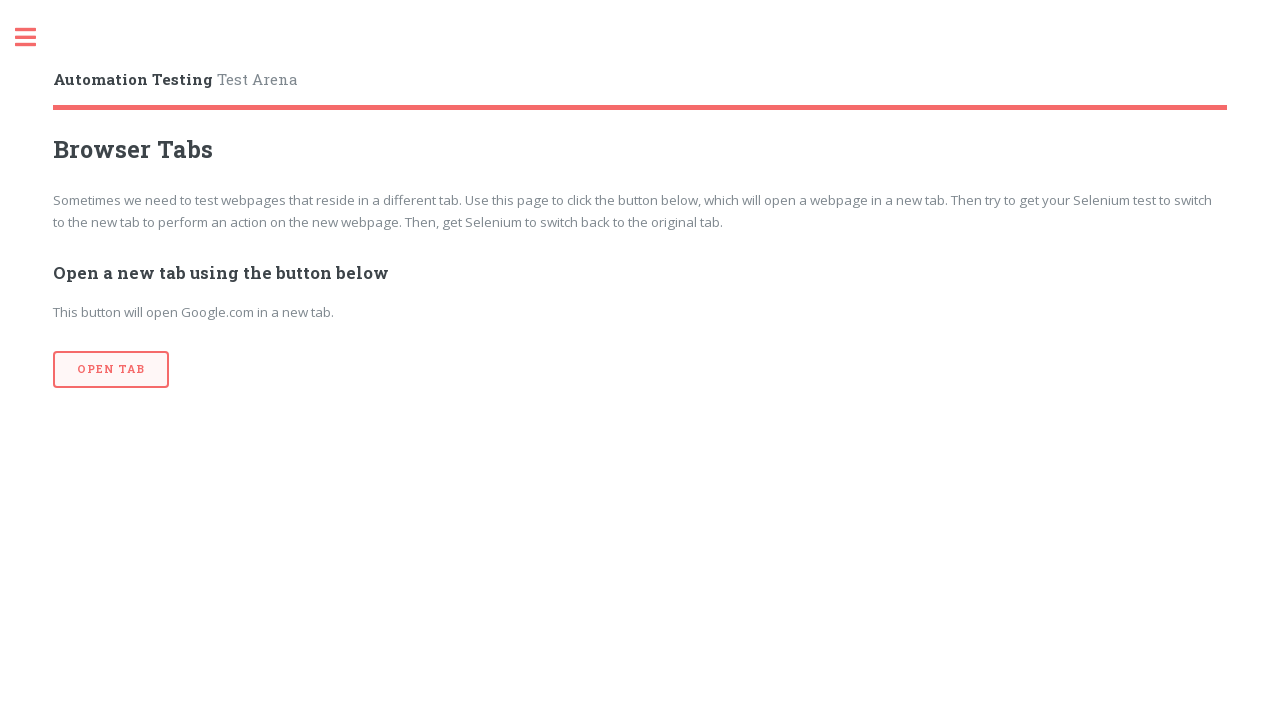

Waited for tab to fully load
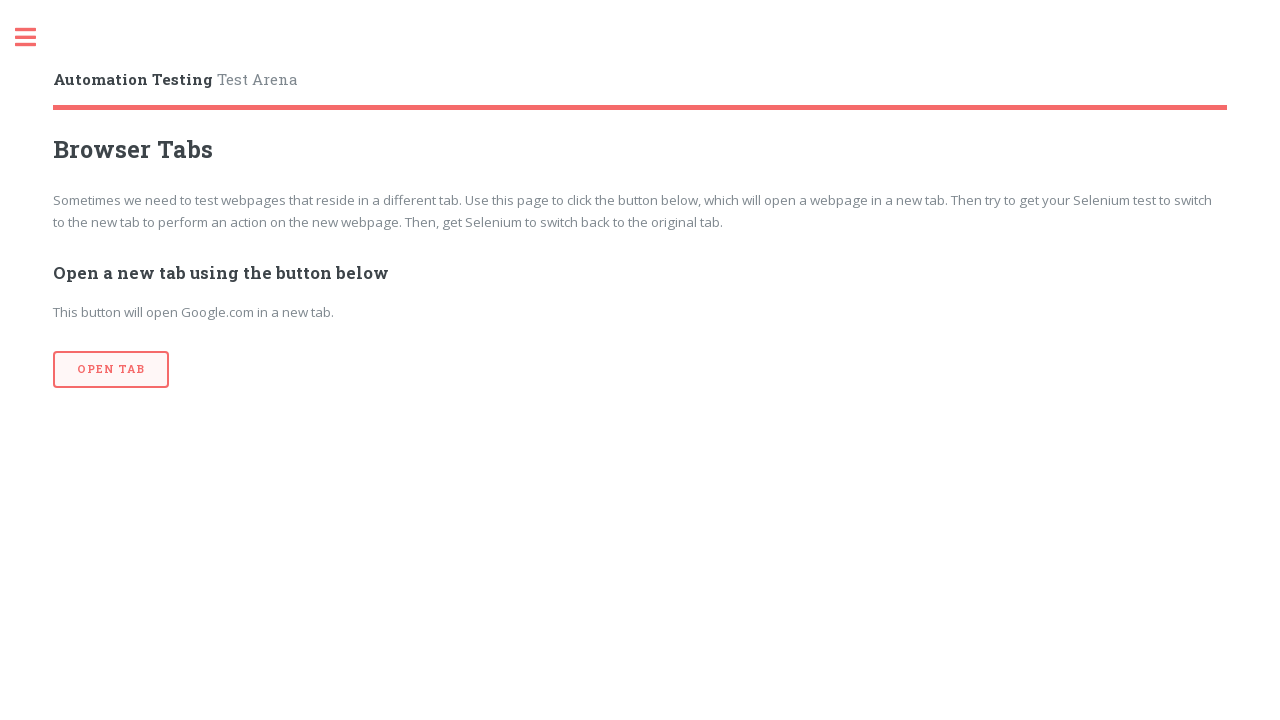

Switched to a browser tab and brought it to front
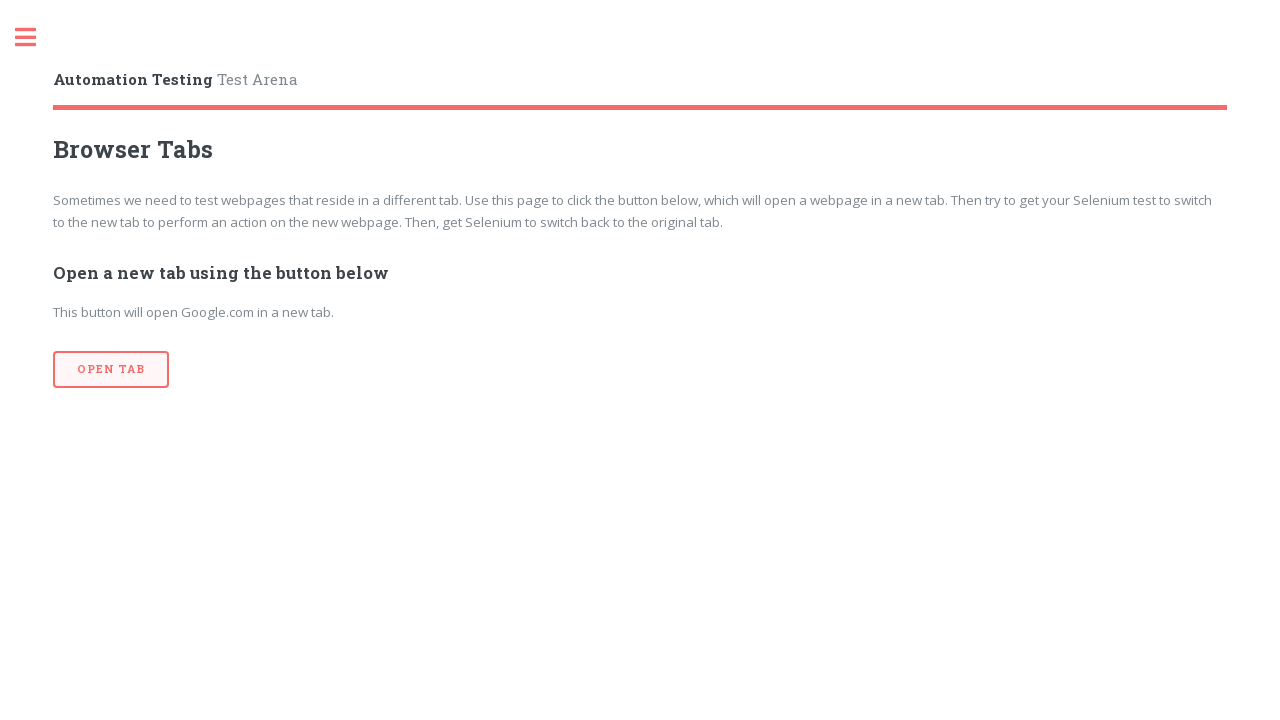

Waited for tab to fully load
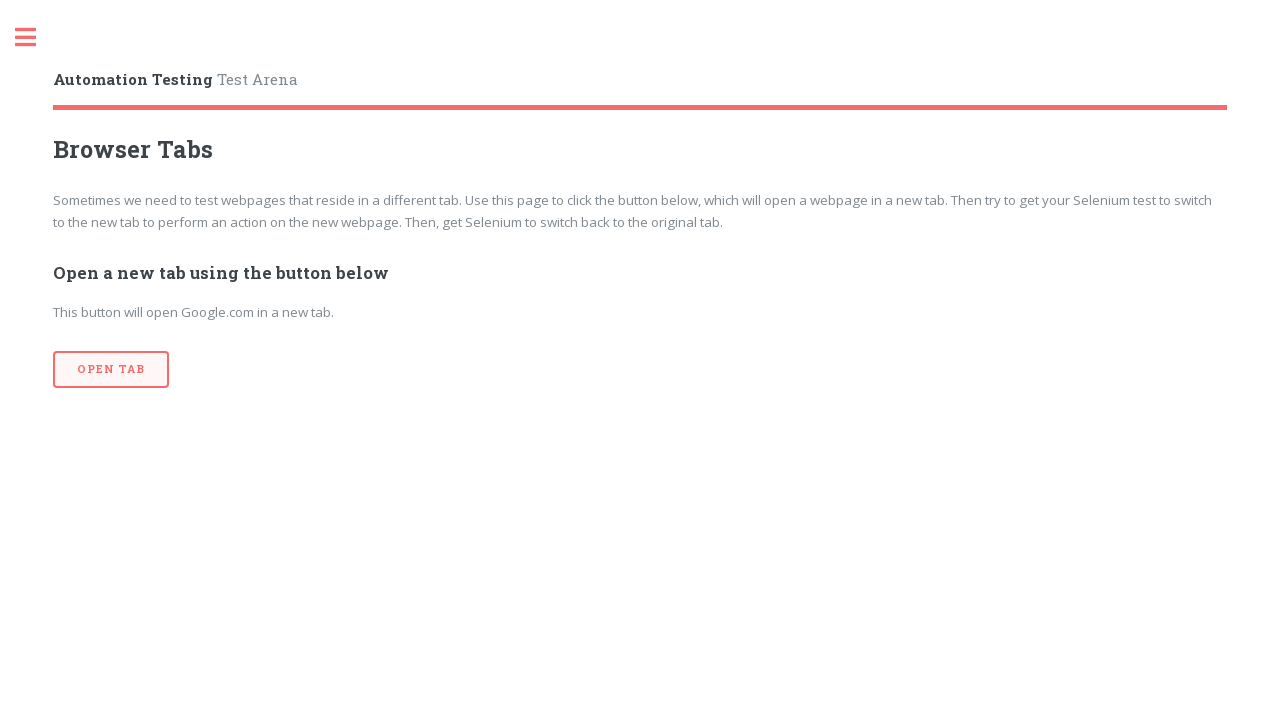

Returned to the original browser tab
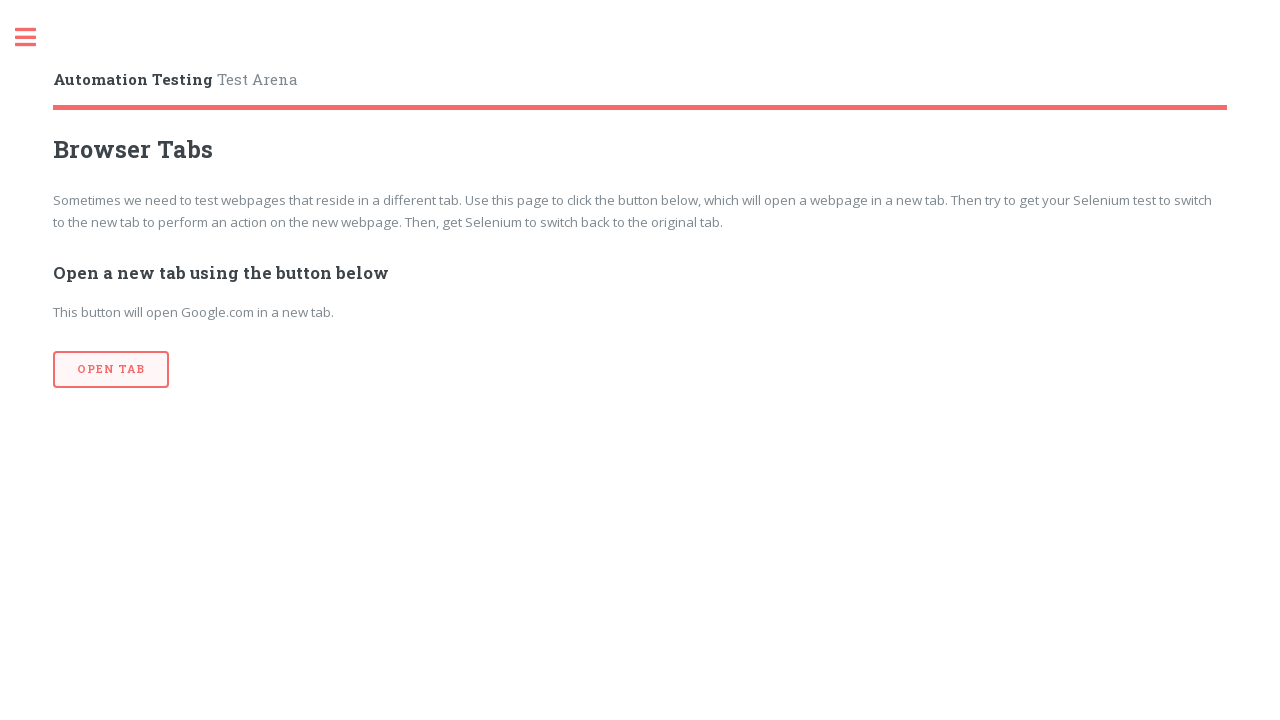

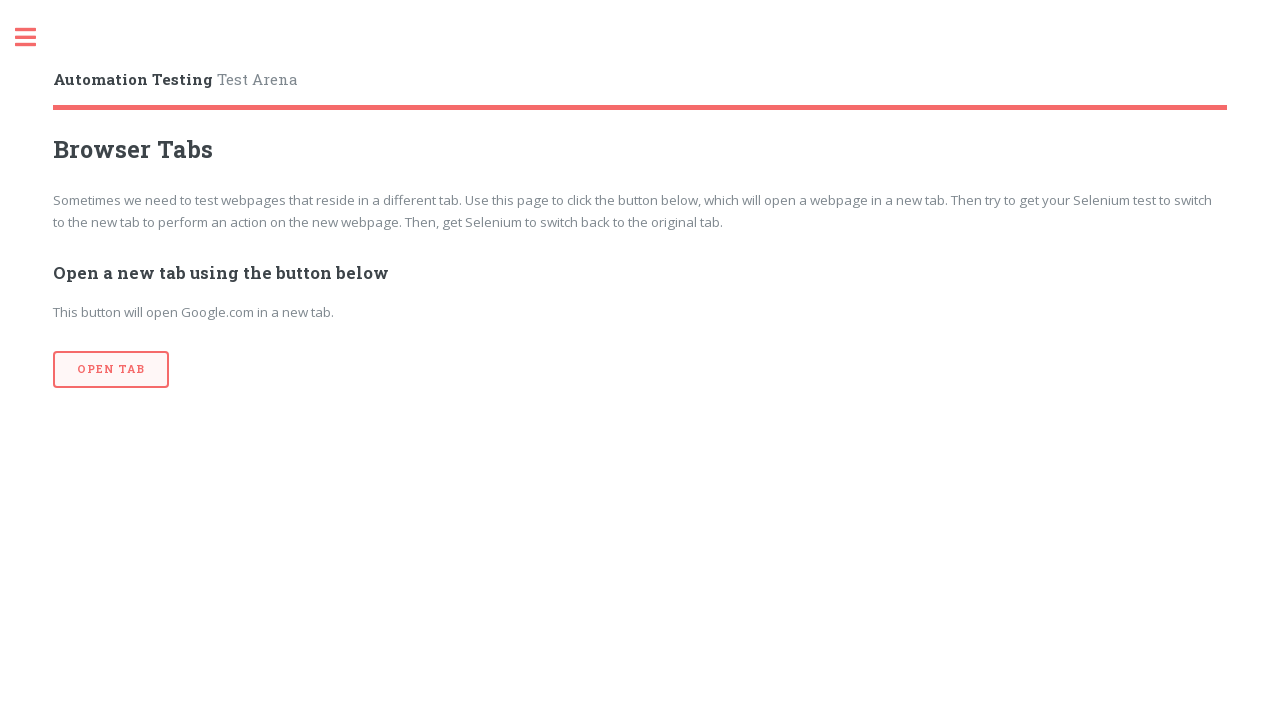